Tests data table sorting in descending order by clicking the dues column header twice and verifying the values are reverse sorted (table with class attributes)

Starting URL: http://the-internet.herokuapp.com/tables

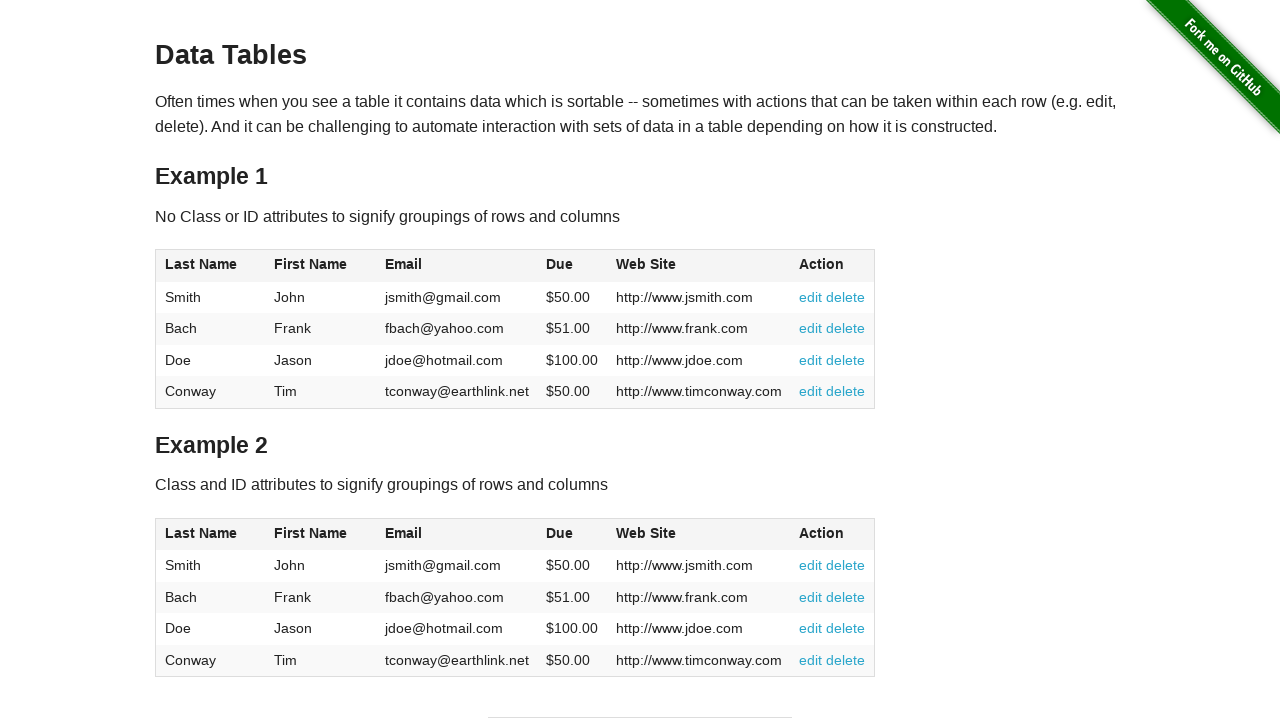

Clicked dues column header once to sort ascending at (560, 533) on #table2 thead .dues
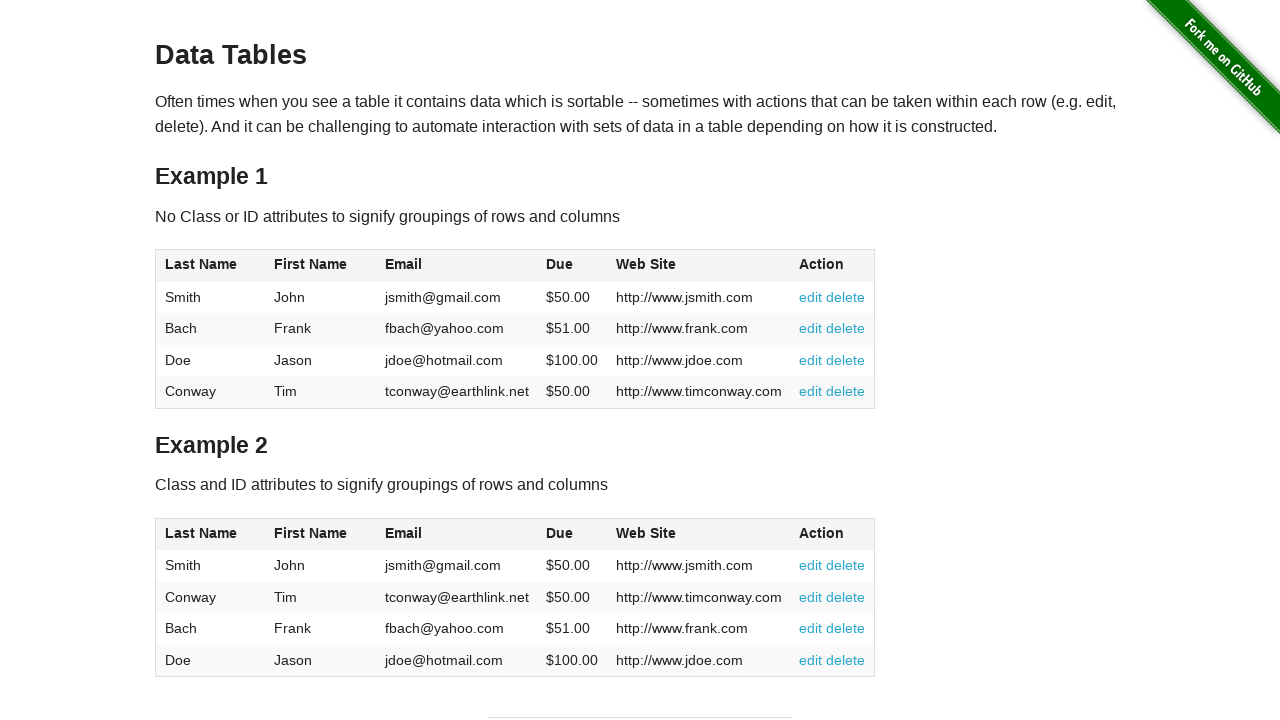

Clicked dues column header again to sort descending at (560, 533) on #table2 thead .dues
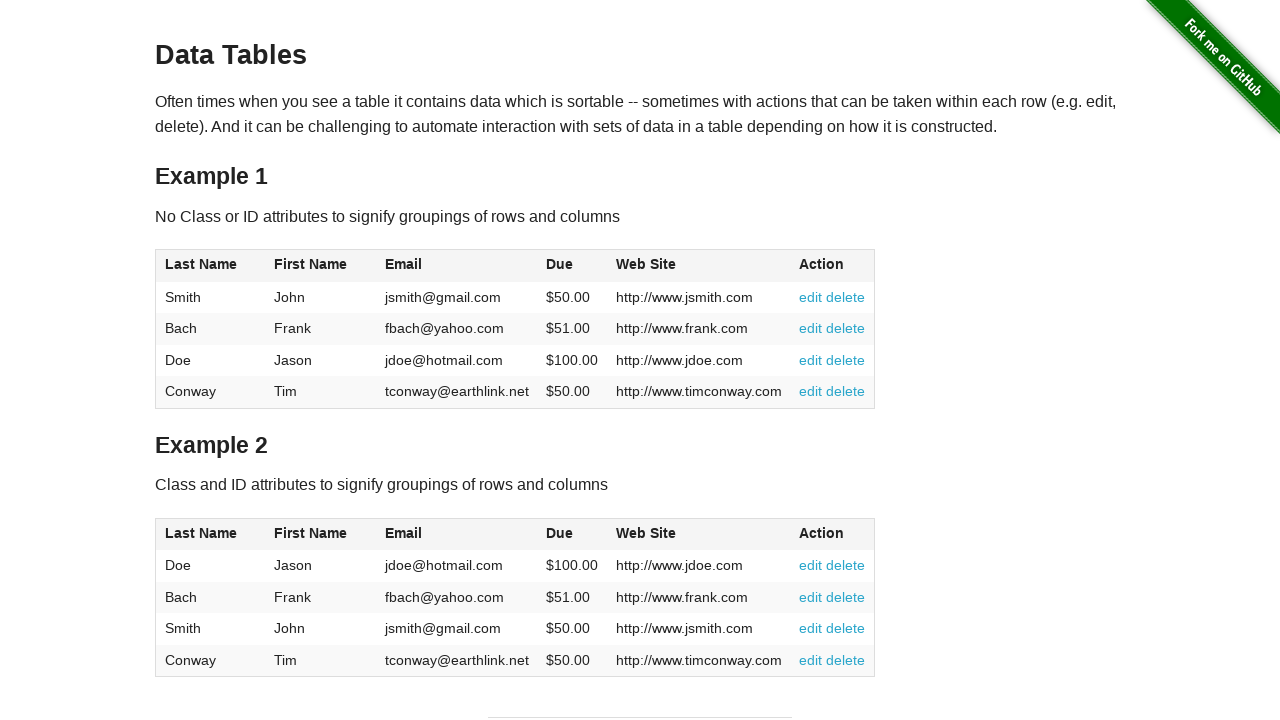

Table data loaded with dues column visible
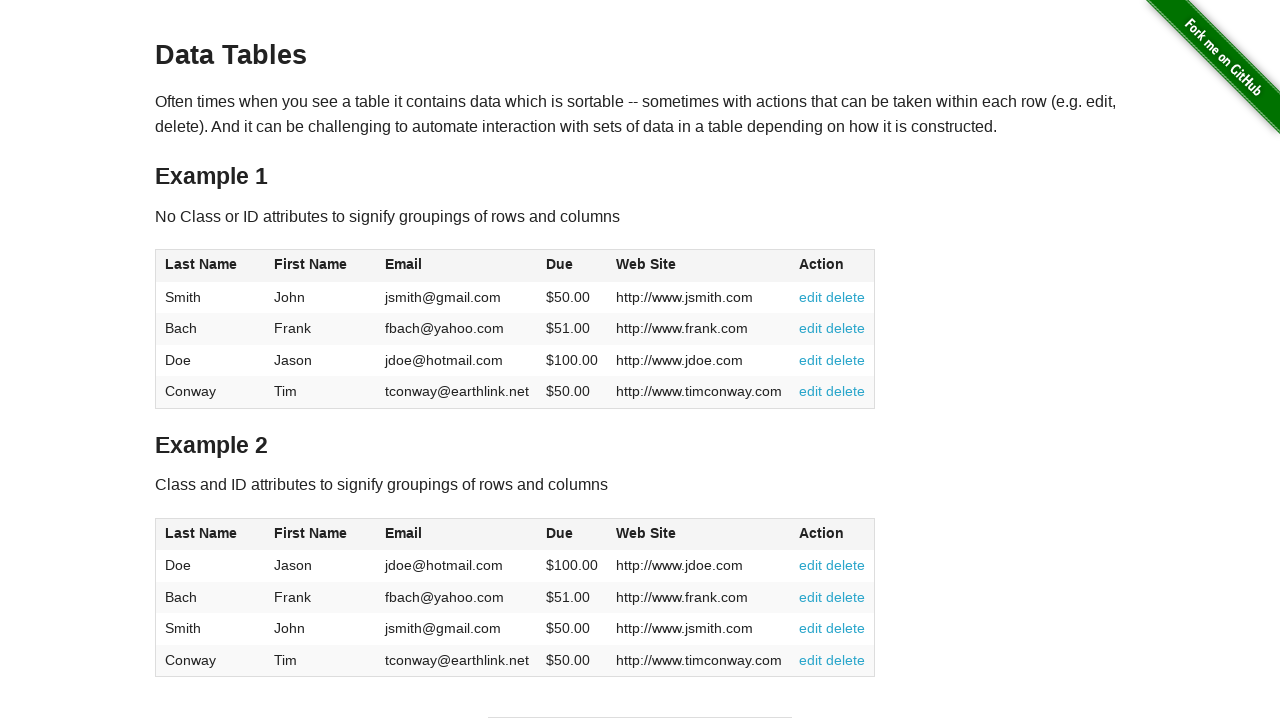

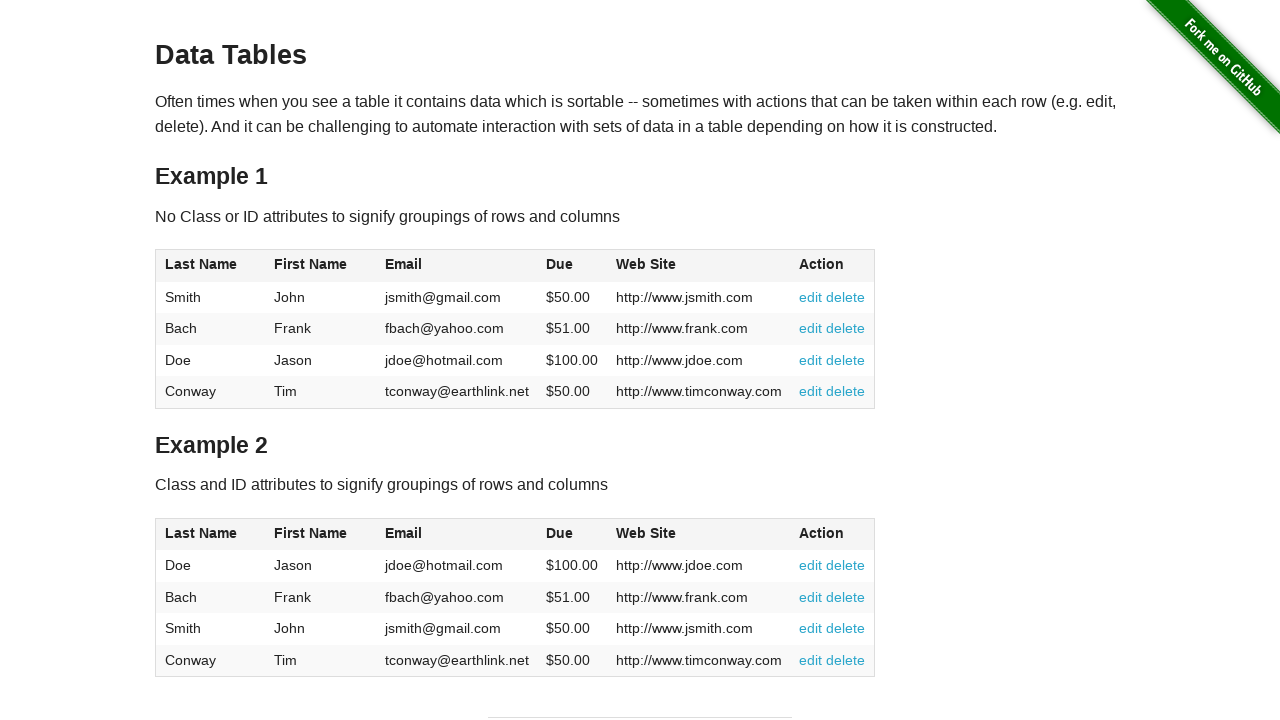